Tests JavaScript prompt/alert handling by navigating to W3Schools, switching to an iframe, triggering a prompt dialog, entering text into it, accepting it, and then clicking a button on the page.

Starting URL: https://www.w3schools.com/js/tryit.asp?filename=tryjs_prompt

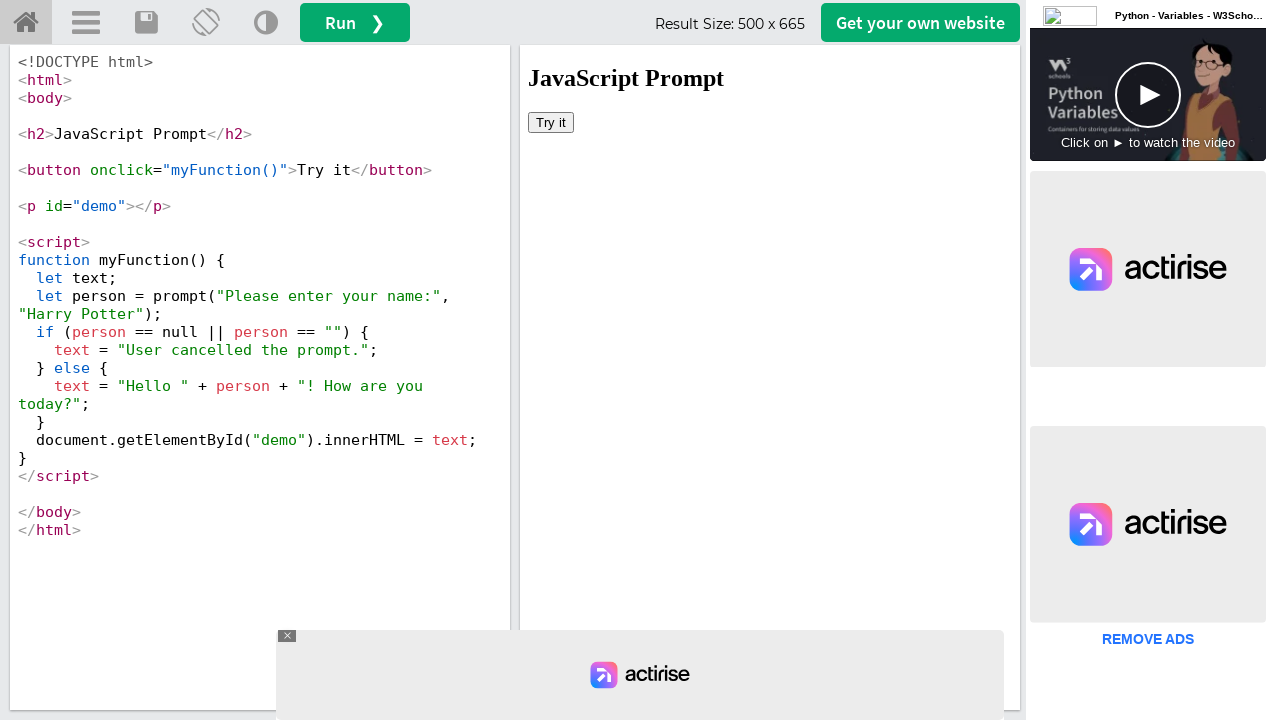

Navigated to W3Schools JavaScript prompt demo page
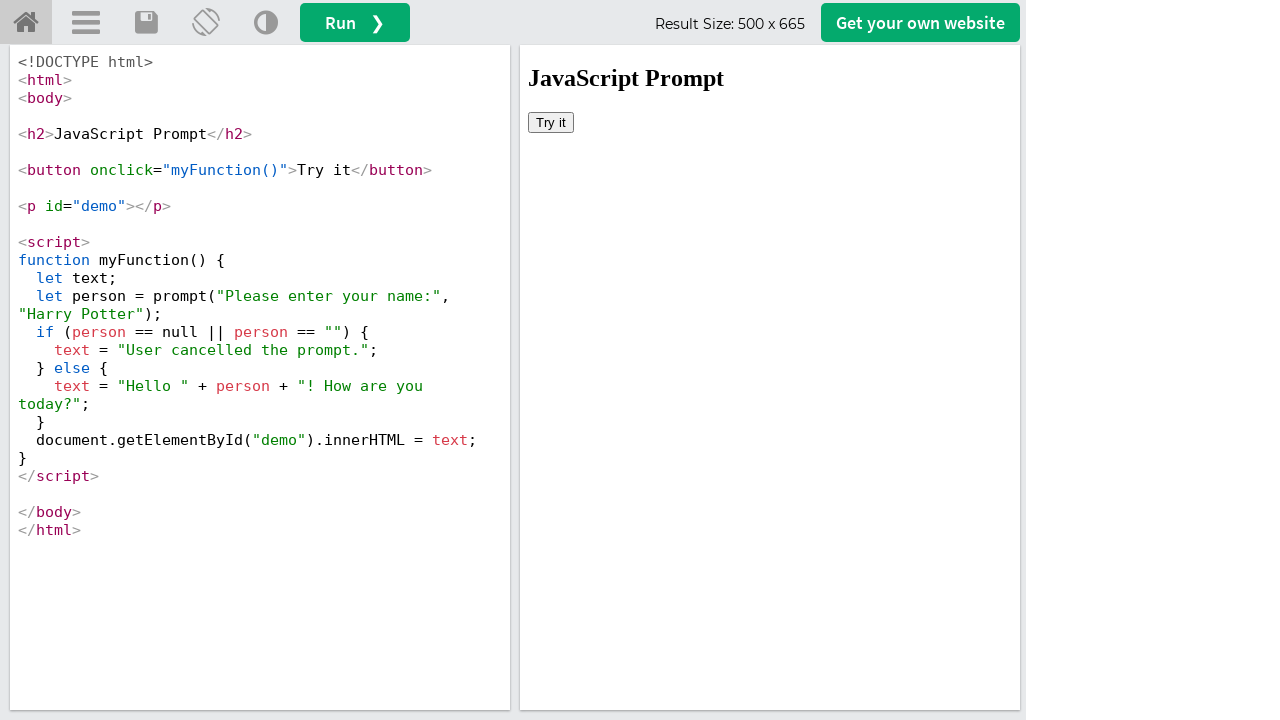

Located iframe with demo content
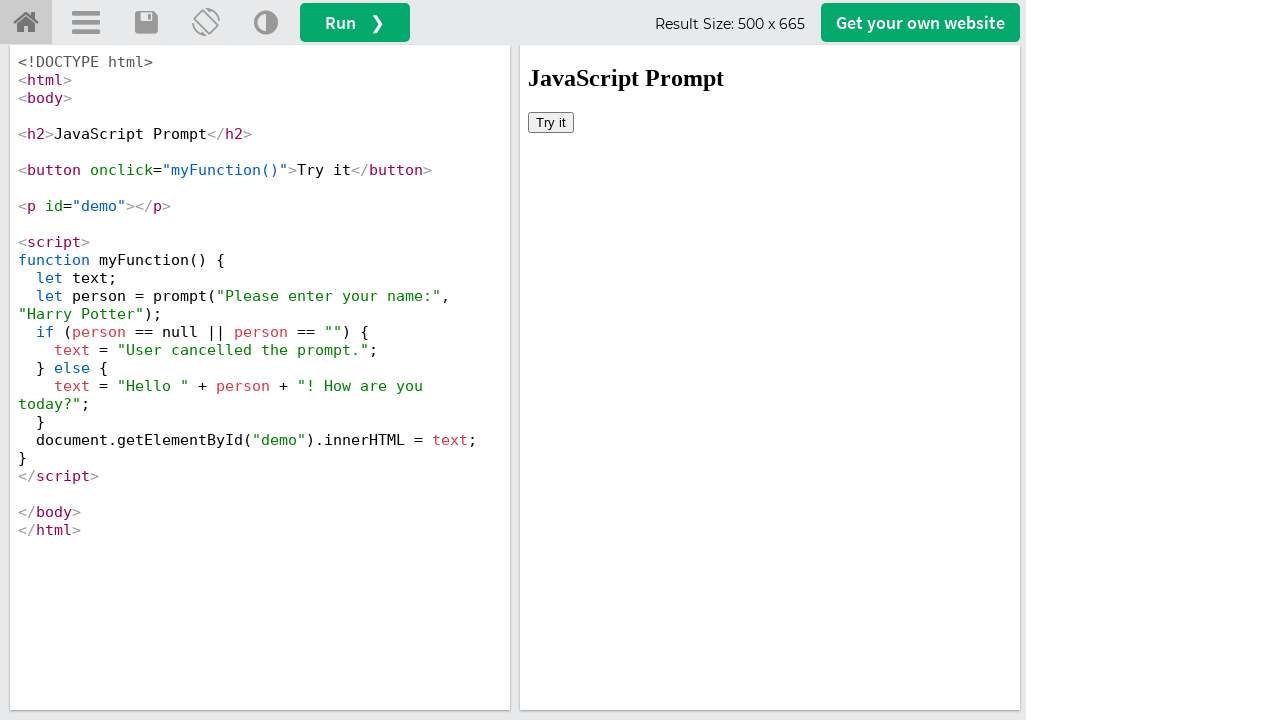

Set up dialog handler to accept prompts with 'selenium' text
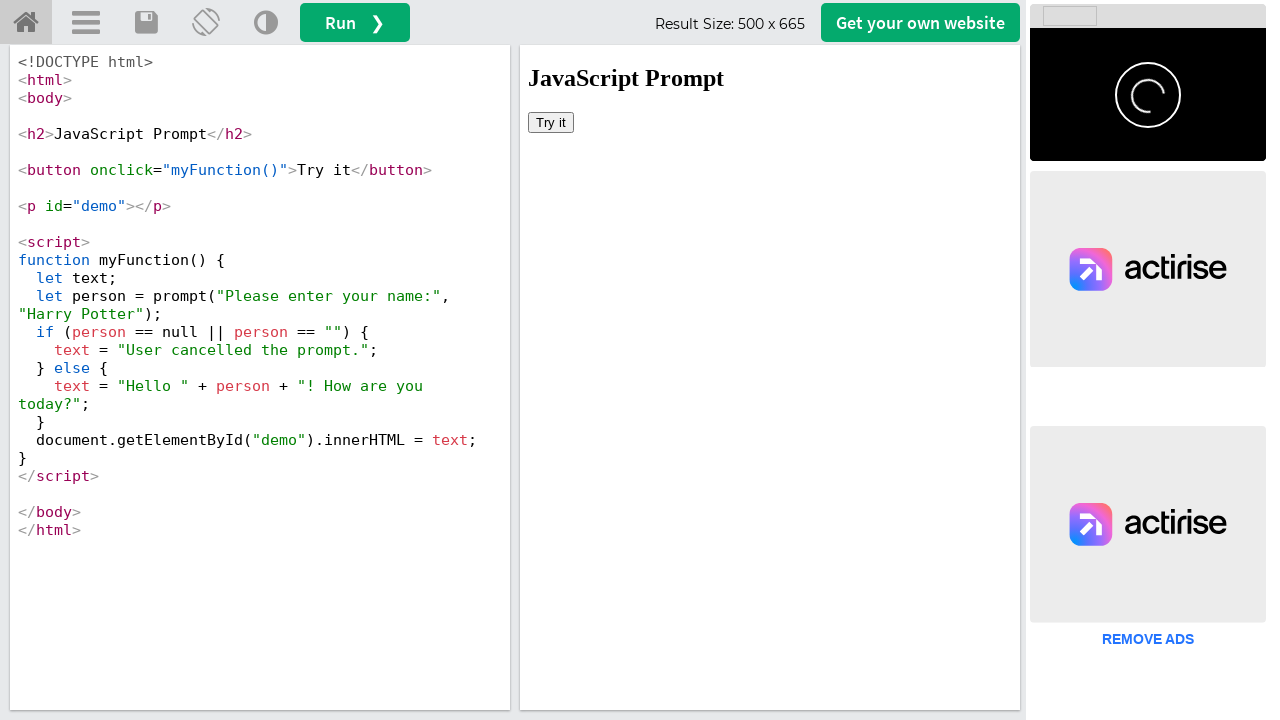

Clicked button to trigger JavaScript prompt dialog at (551, 122) on #iframeResult >> internal:control=enter-frame >> button[onclick='myFunction()']
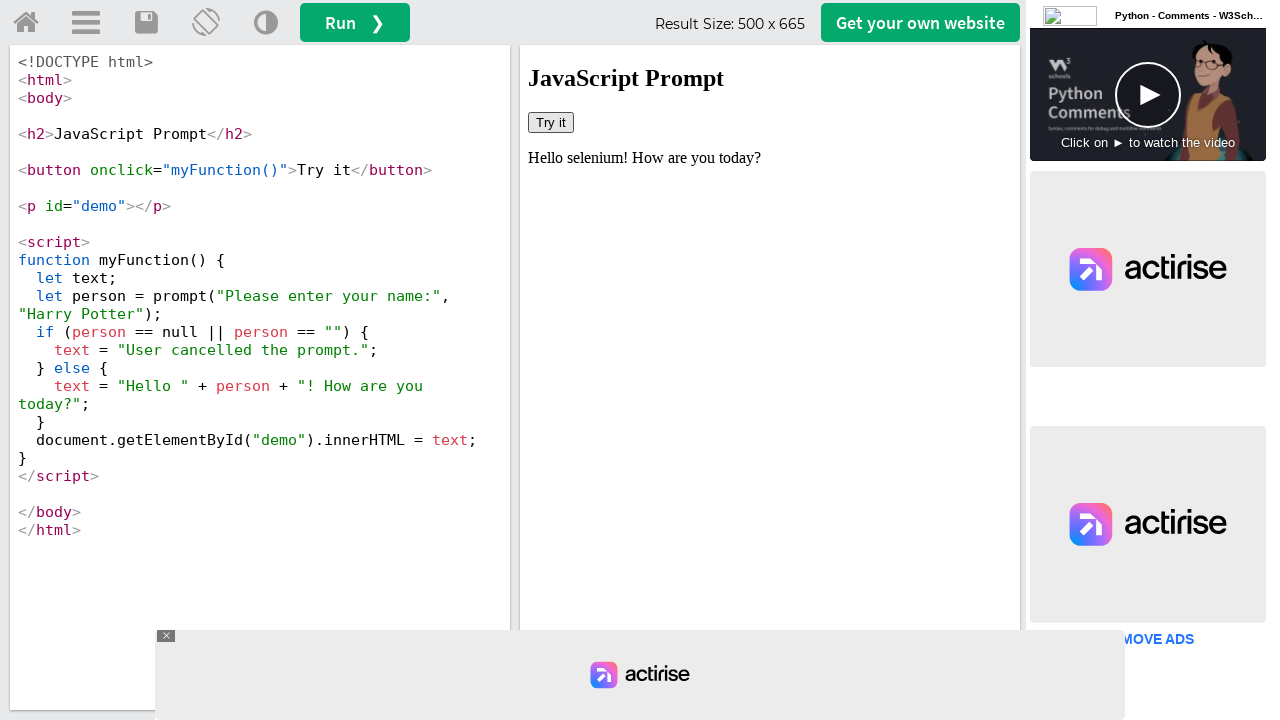

Waited for dialog to be processed
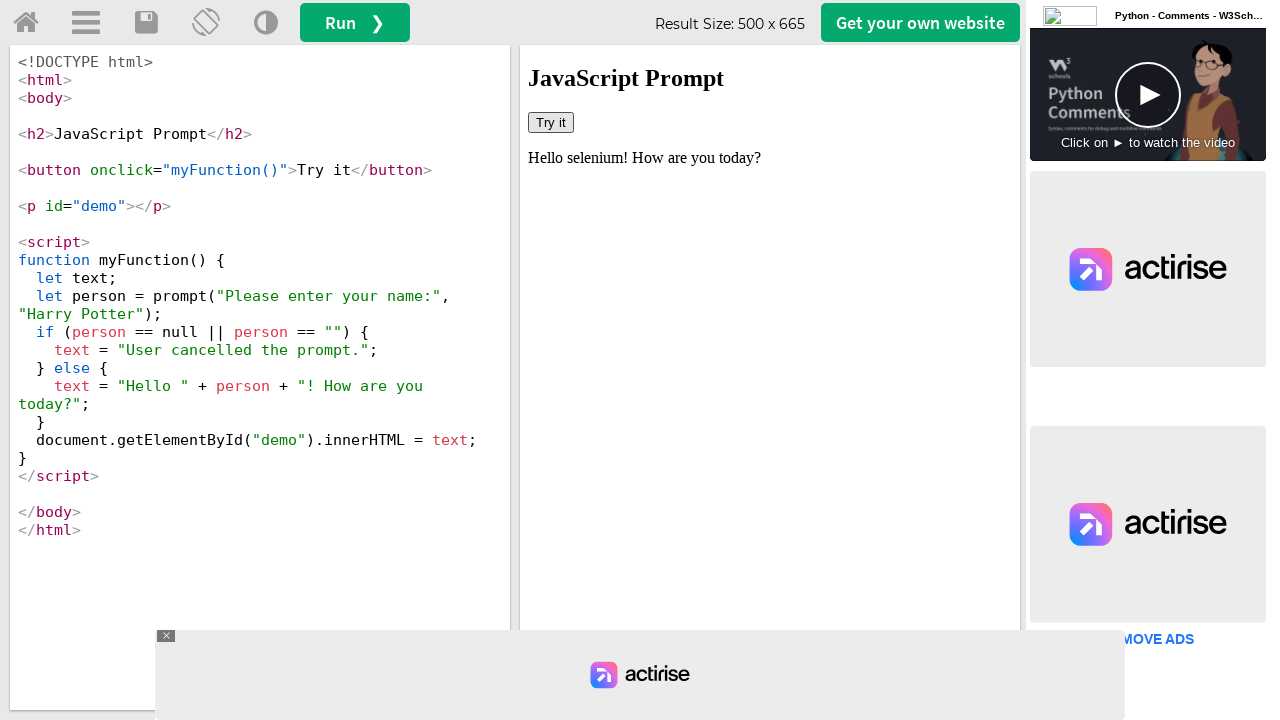

Clicked the website/certification button at (920, 22) on a#getwebsitebtn
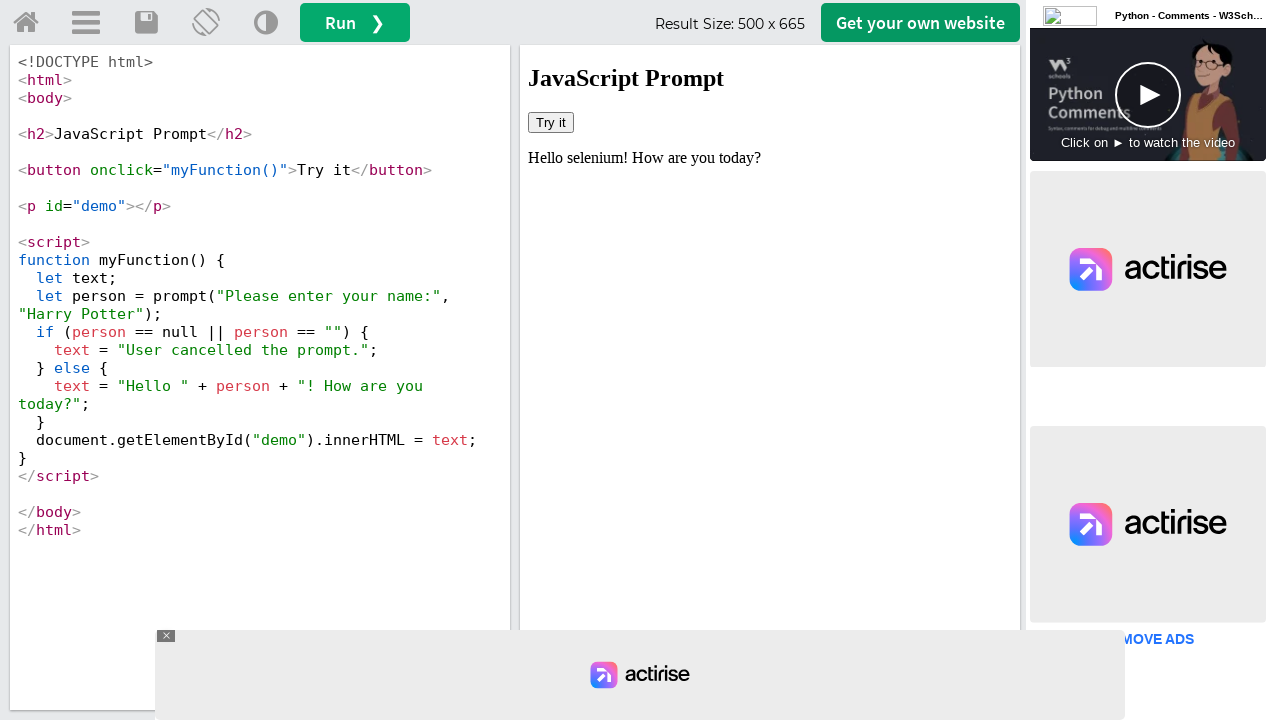

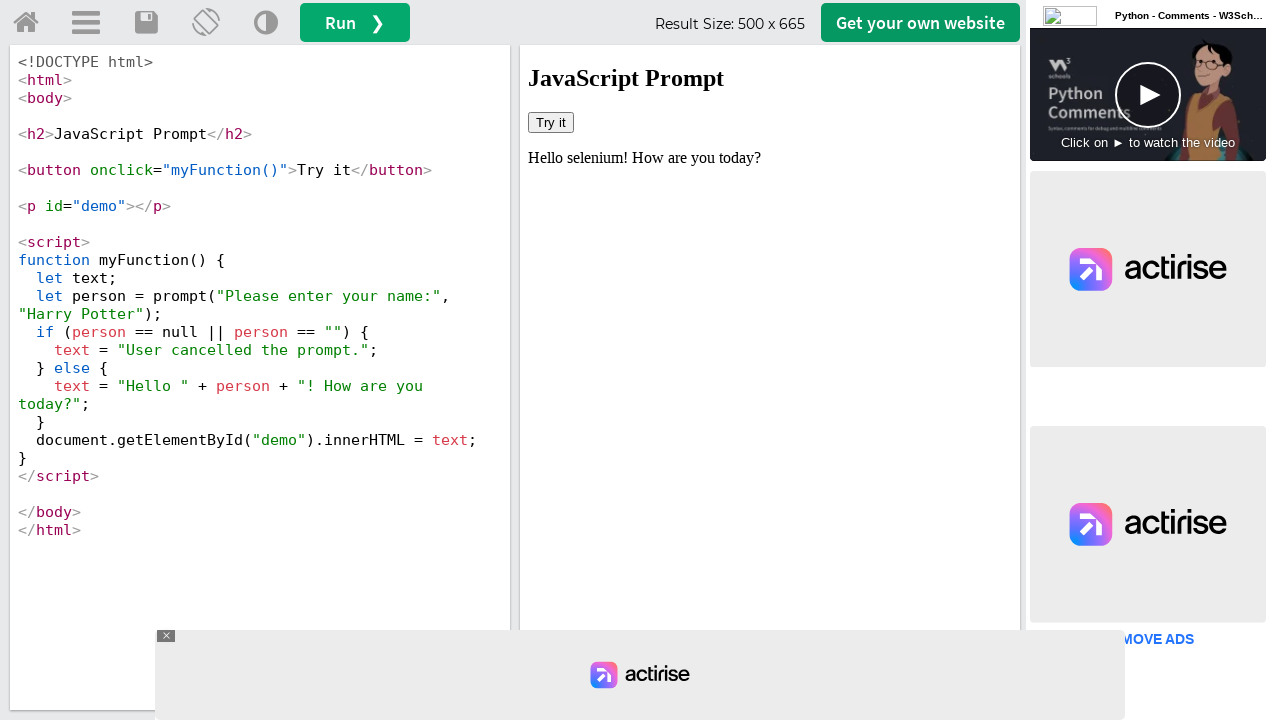